Creates a to-do item, then deletes it and verifies it was removed from the list

Starting URL: https://demo.playwright.dev/todomvc/#/

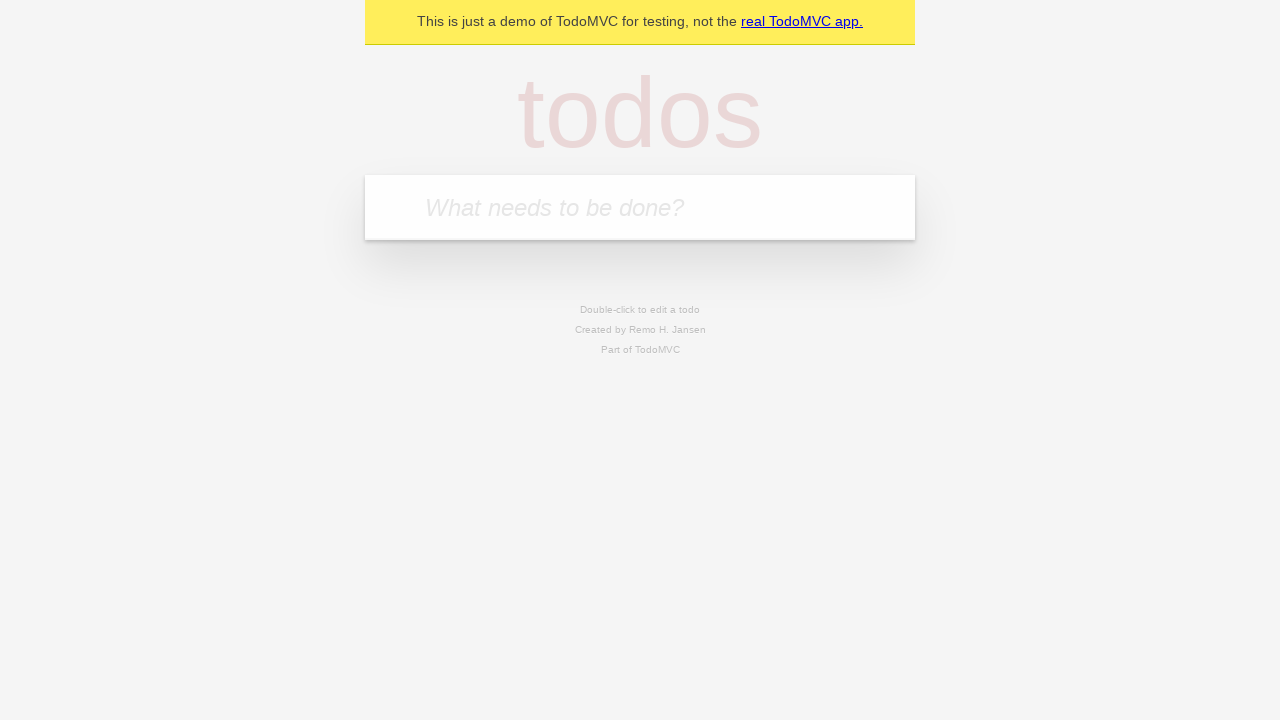

Filled new to-do input field with 'Task to delete' on .new-todo
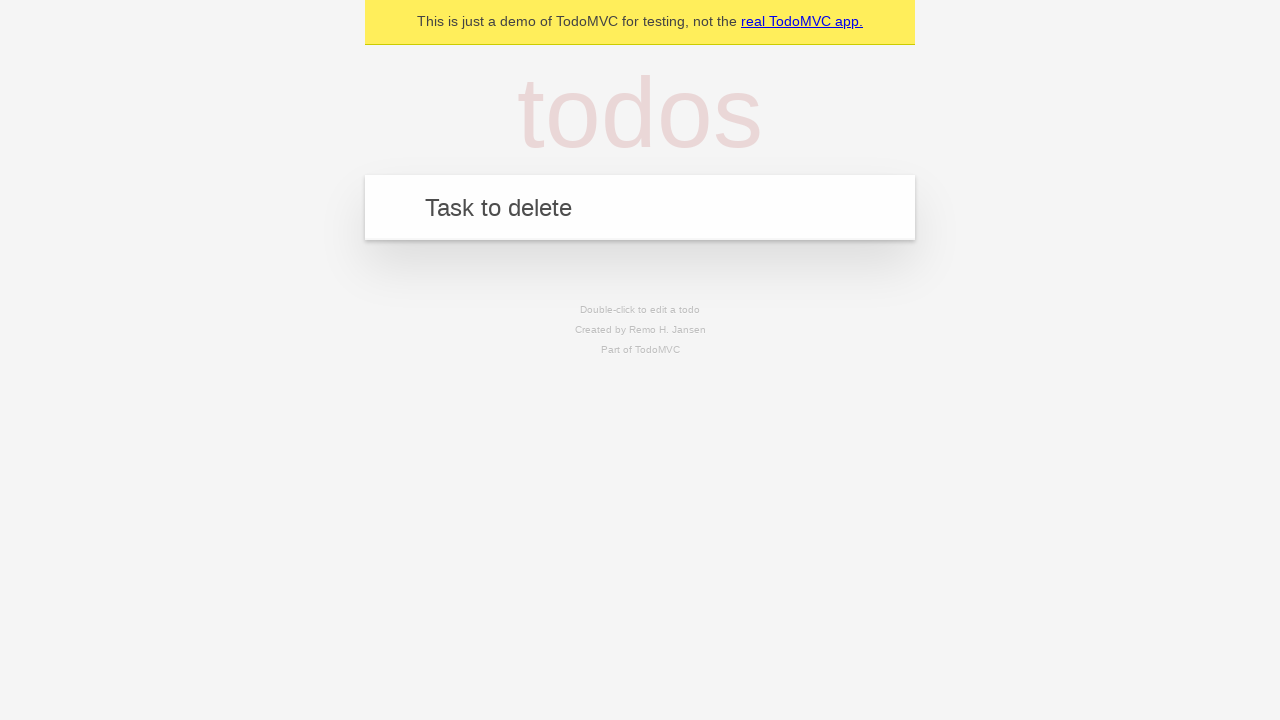

Pressed Enter to create the to-do item on .new-todo
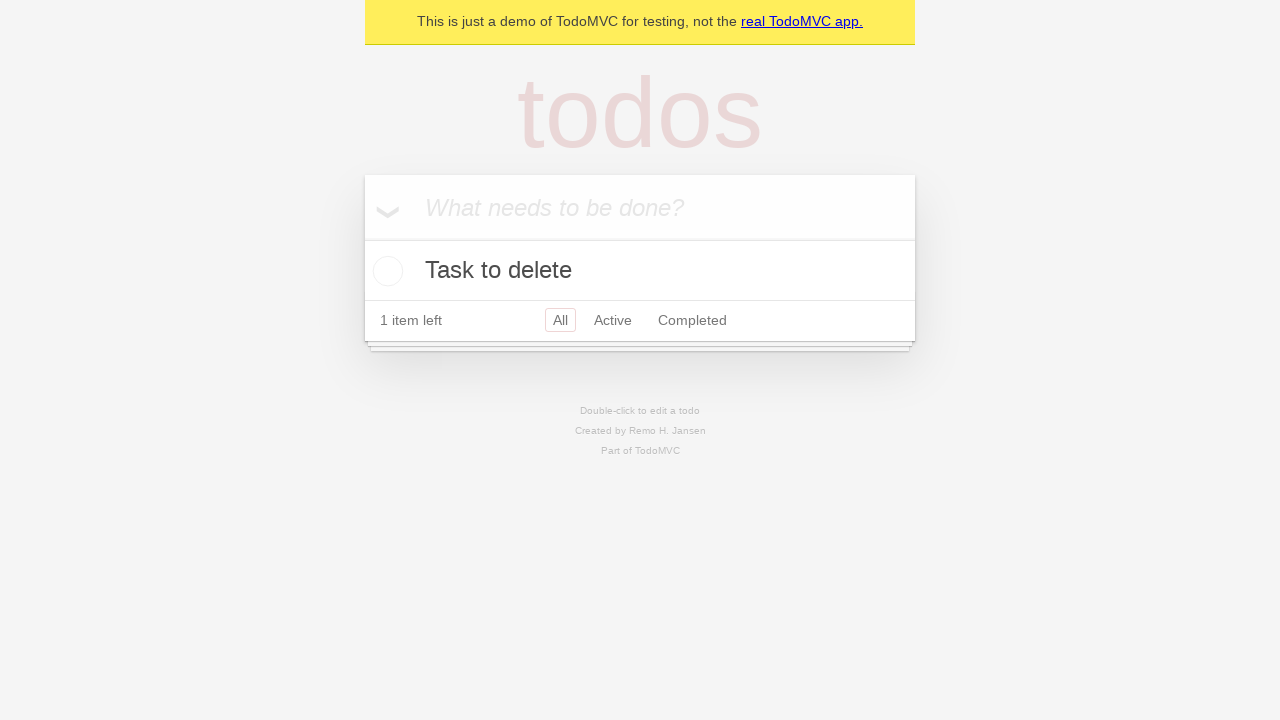

To-do item appeared in the list
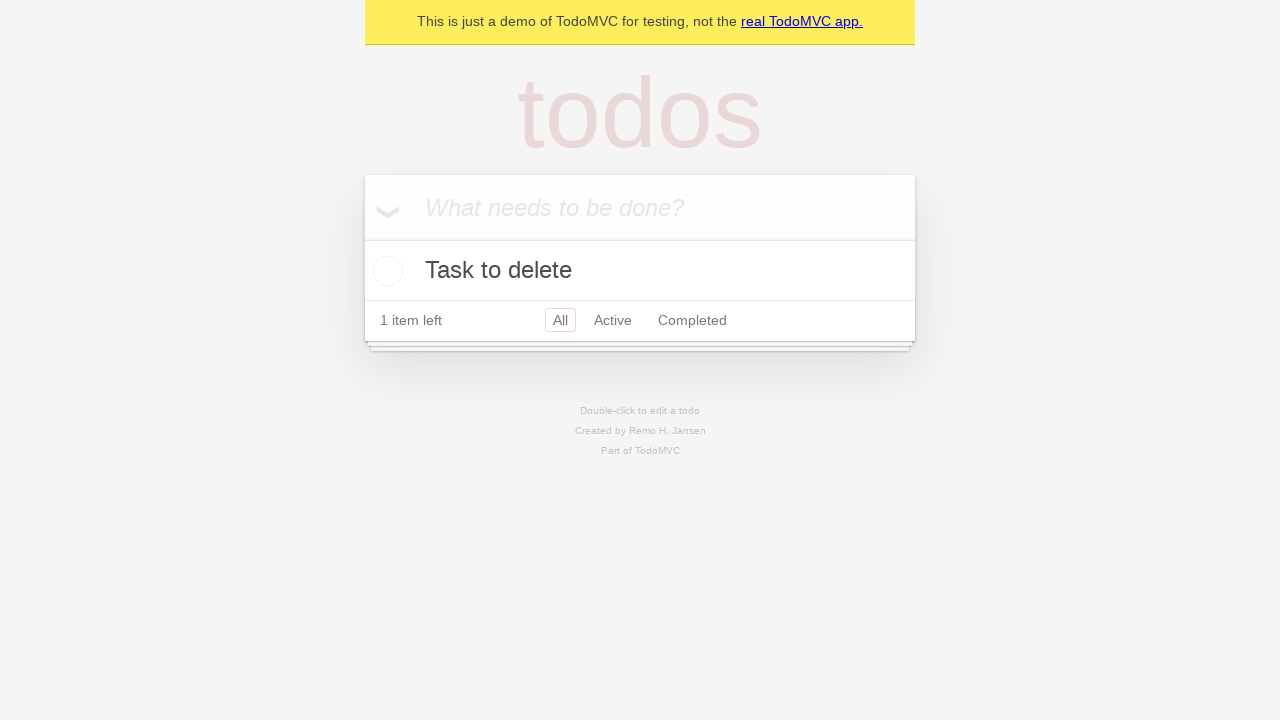

Hovered over the to-do item to reveal delete button at (640, 271) on .todo-list li
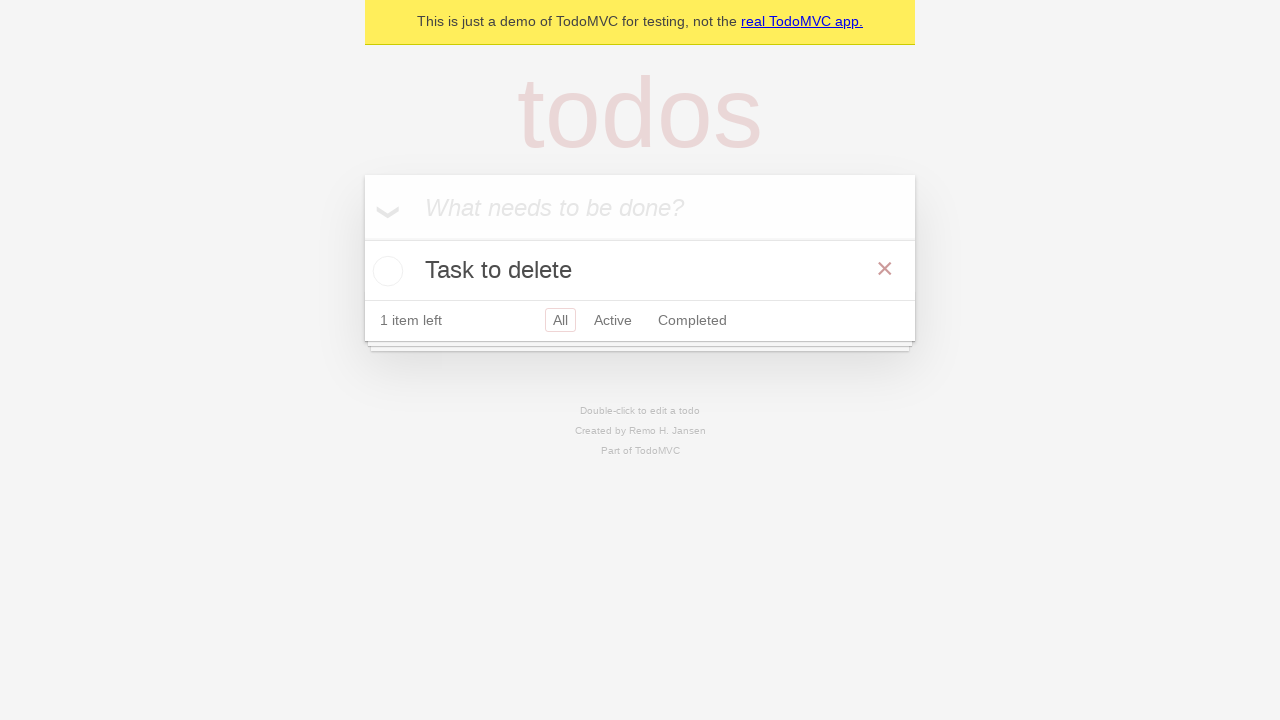

Clicked the delete button to remove the to-do item at (885, 269) on .todo-list li .destroy
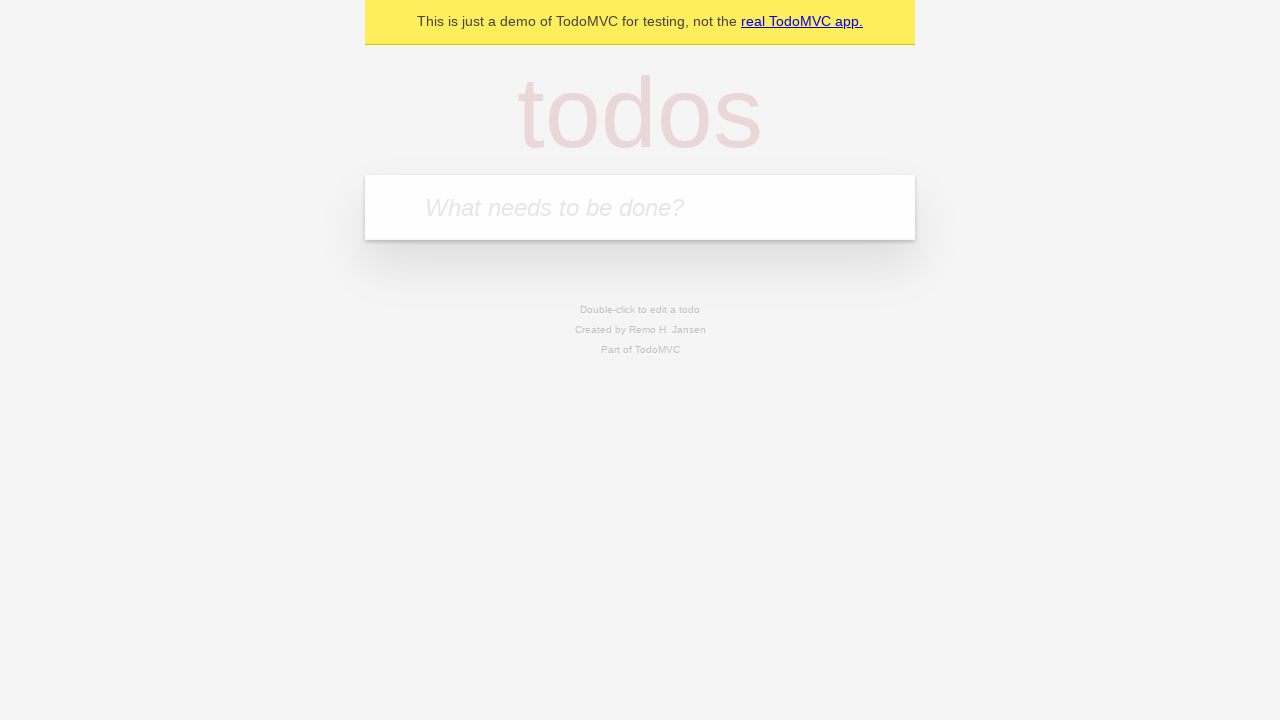

Verified that the to-do item was successfully deleted from the list
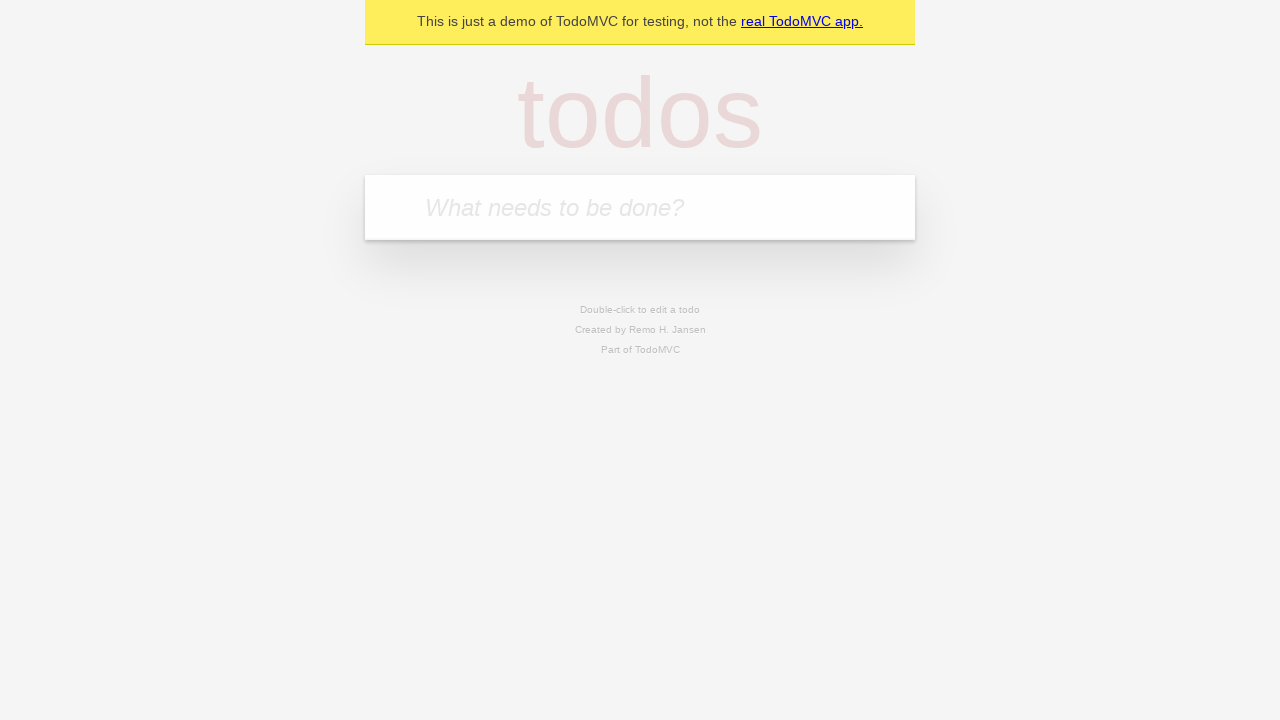

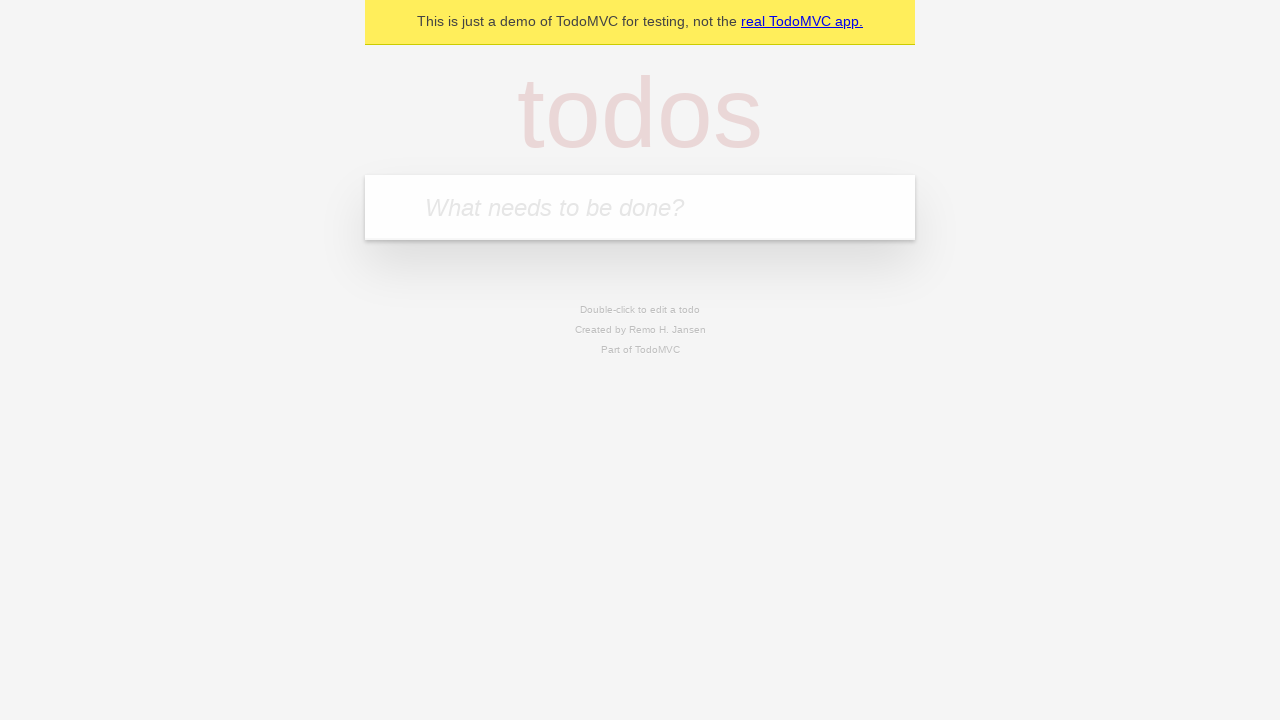